Tests clicking a button identified by its CSS class on the UI Testing Playground class attribute challenge page

Starting URL: http://uitestingplayground.com/classattr

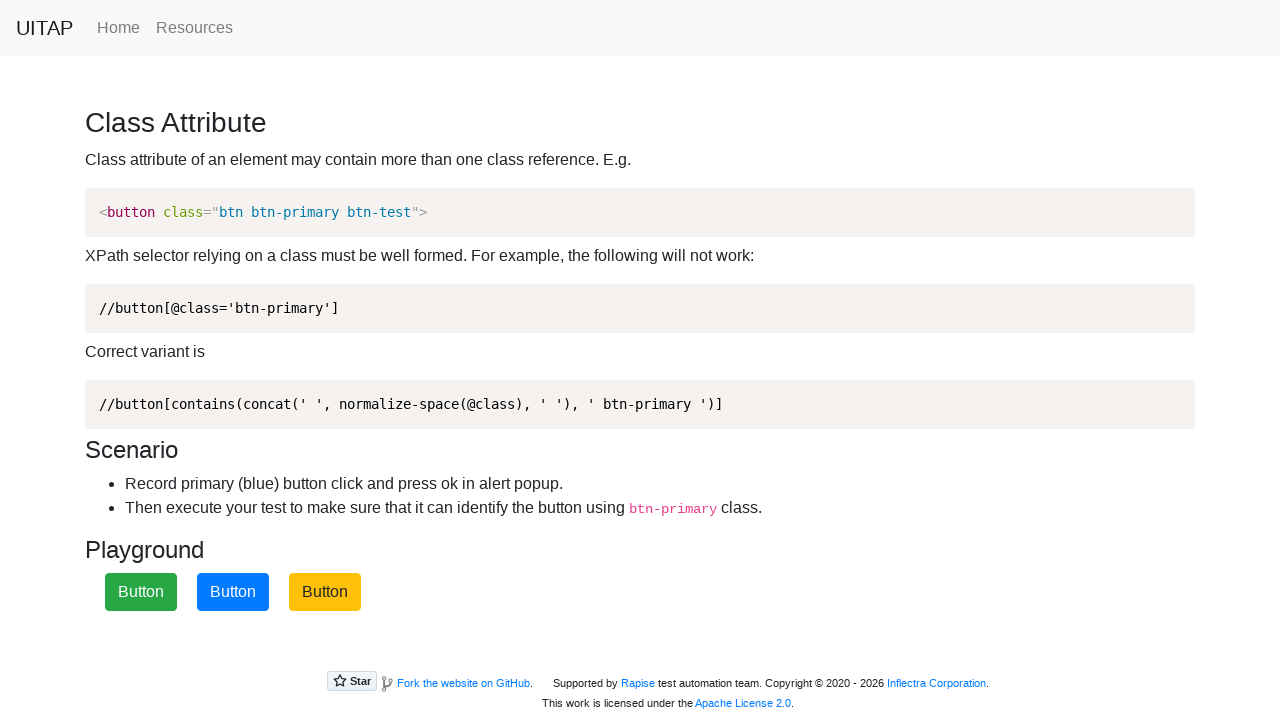

Clicked the primary button identified by .btn-primary CSS class at (233, 592) on .btn-primary
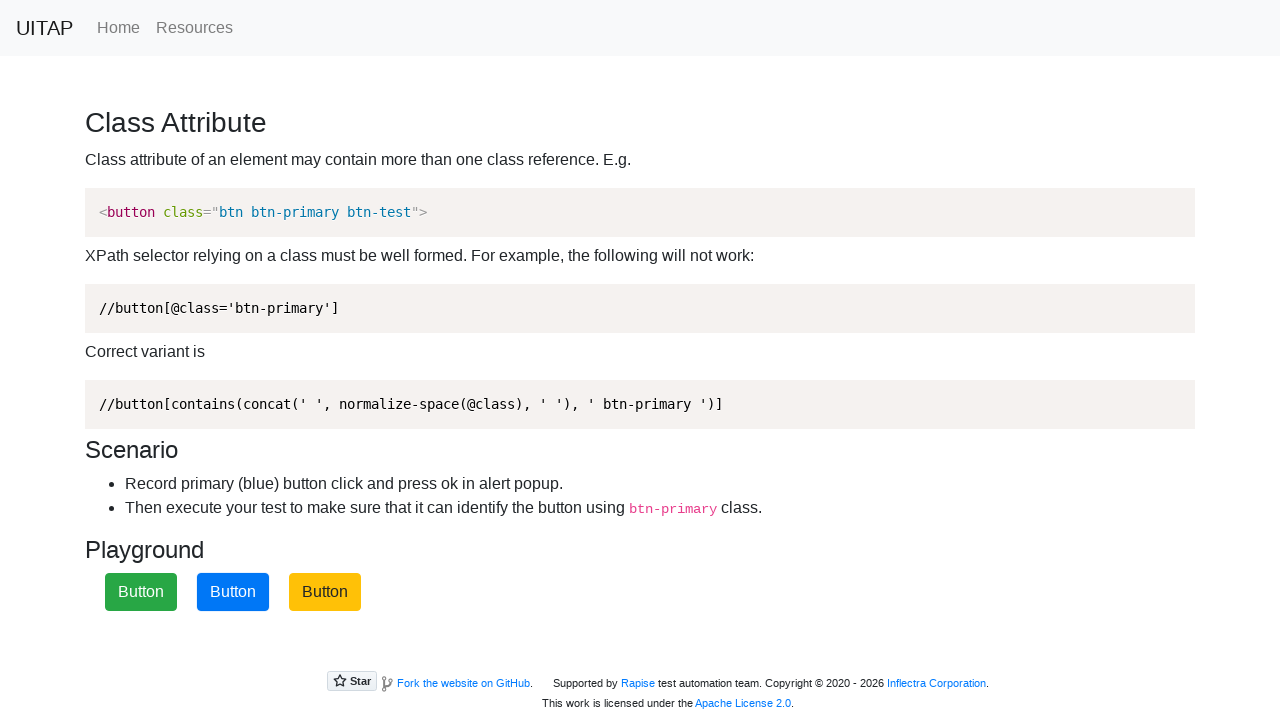

Waited 1000ms for response/alert
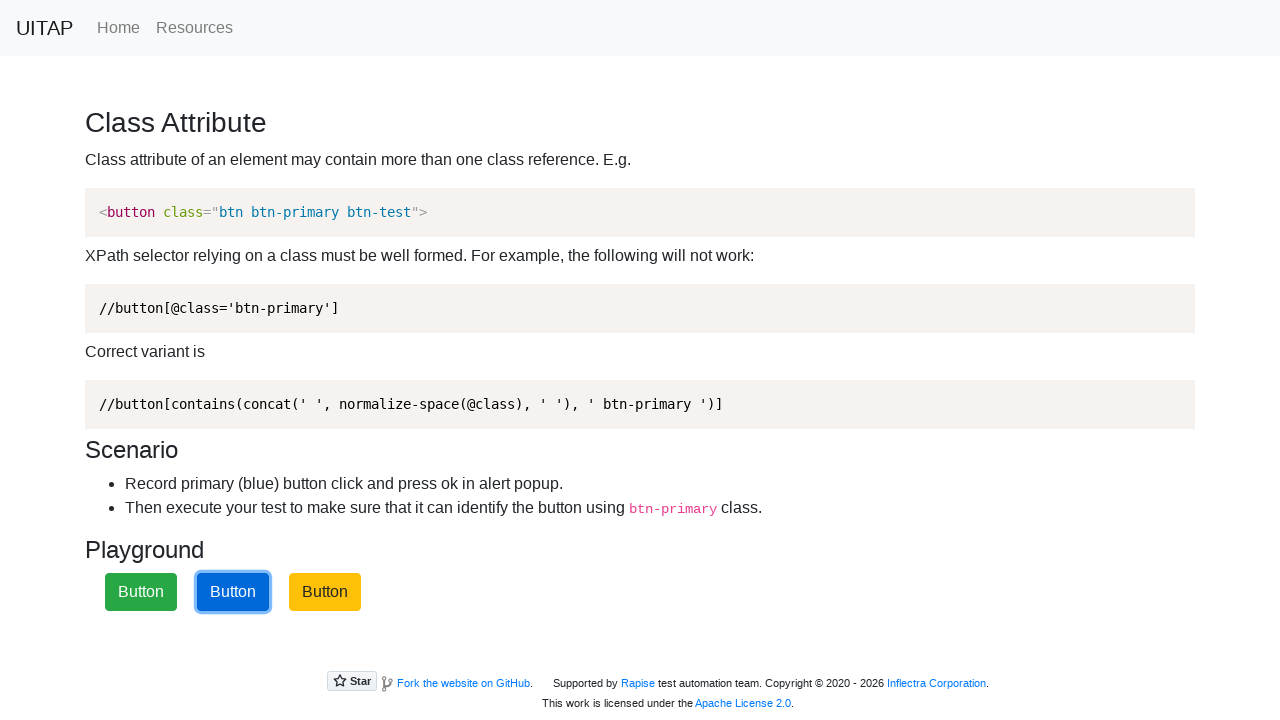

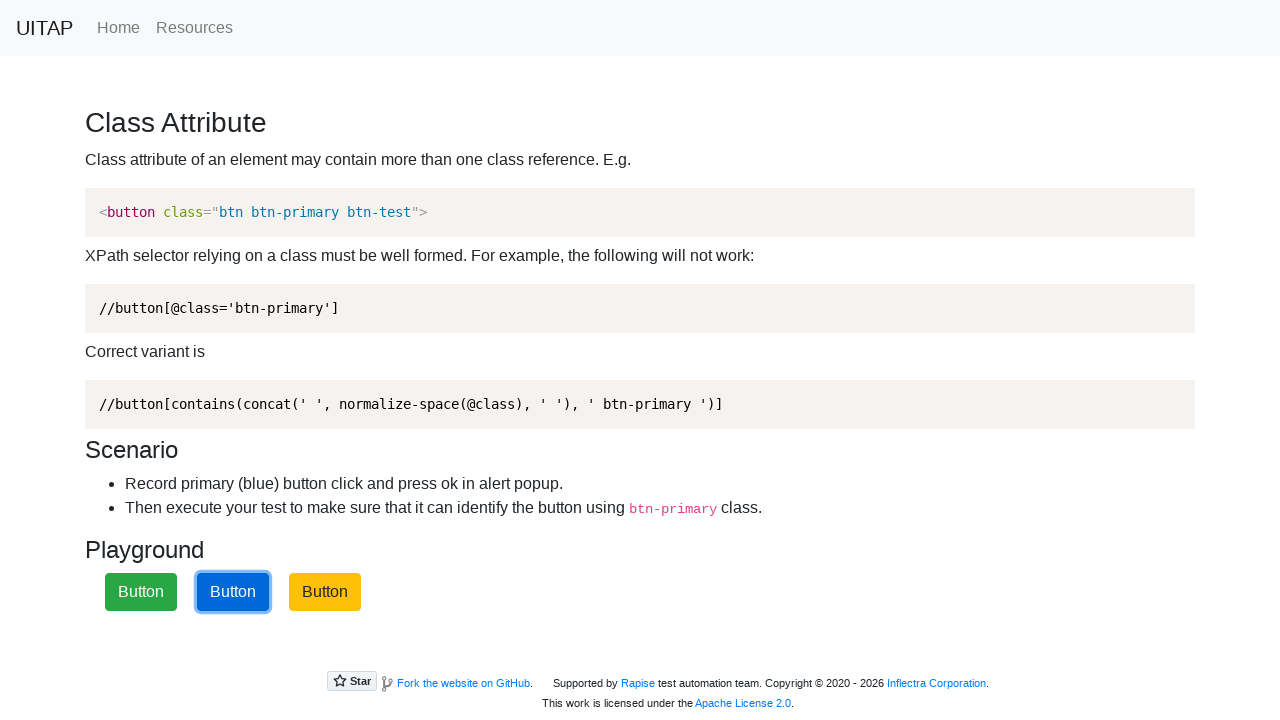